Tests the student registration form by filling all fields (name, email, mobile, gender, date of birth, subjects, hobbies, picture upload, address, state/city), submitting the form, and verifying the confirmation popup displays correct information.

Starting URL: https://demoqa.com/automation-practice-form

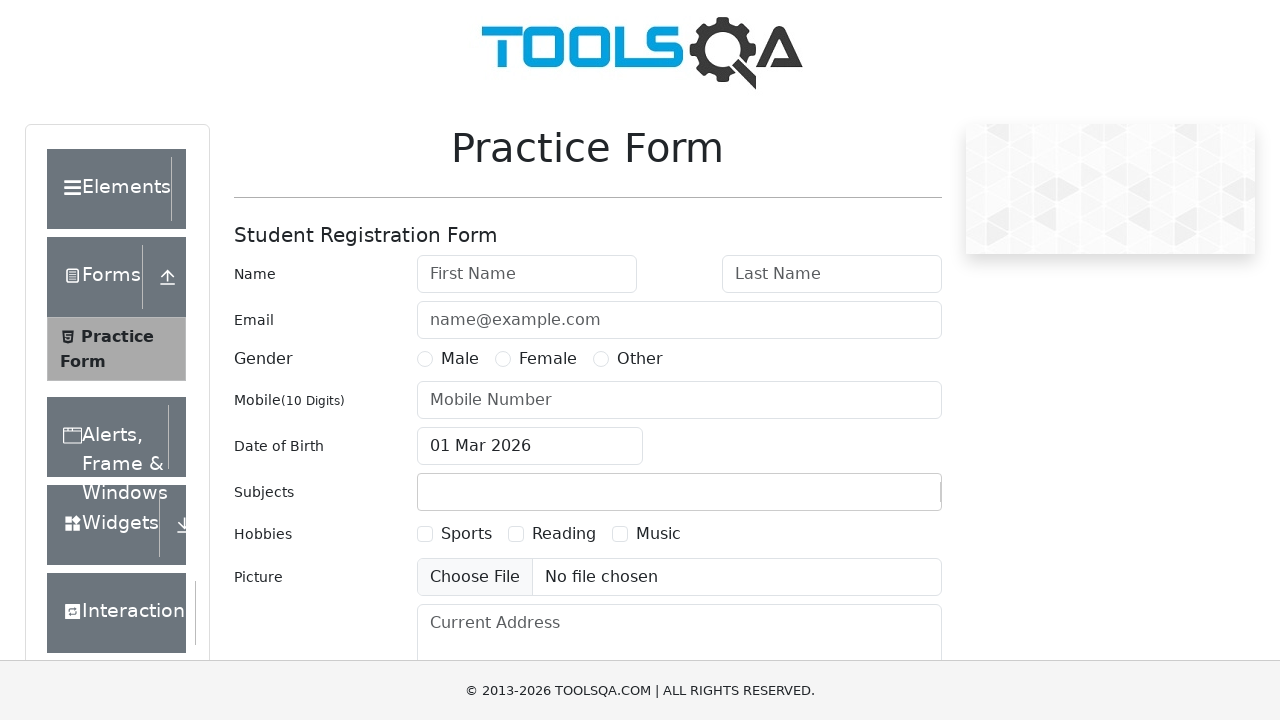

Filled first name field with 'firstName' on #firstName
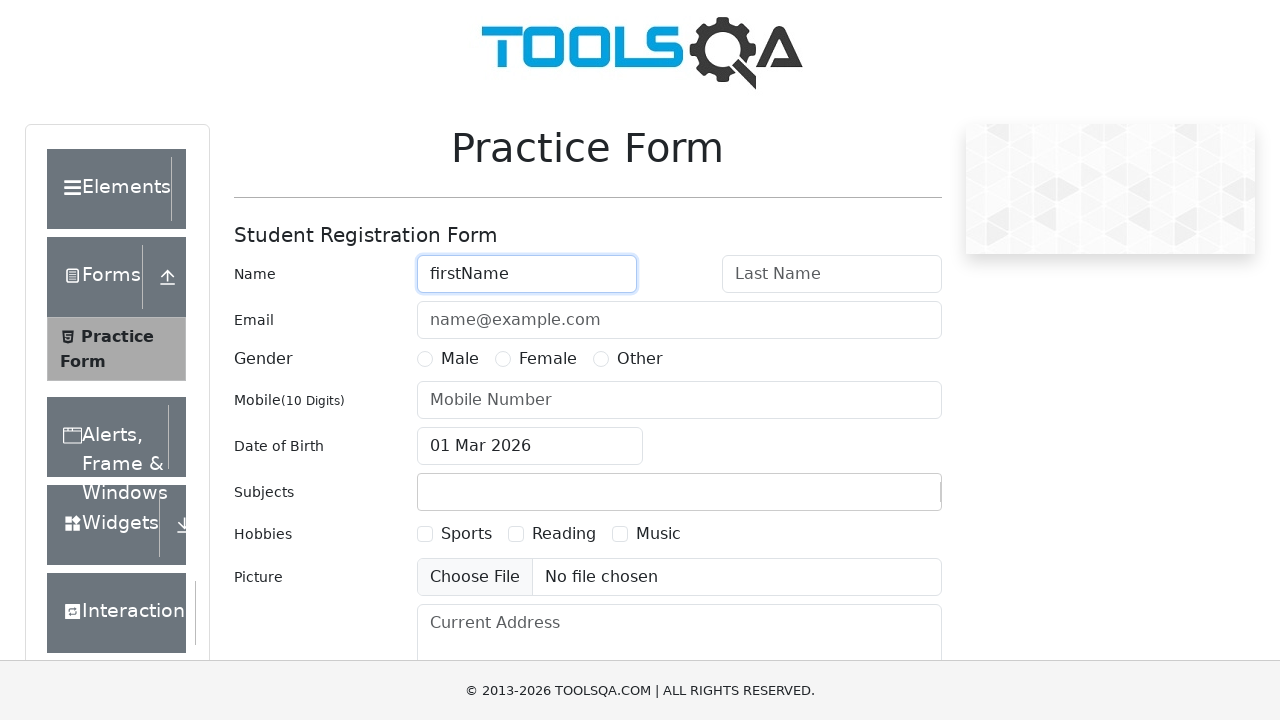

Filled last name field with 'lastName' on #lastName
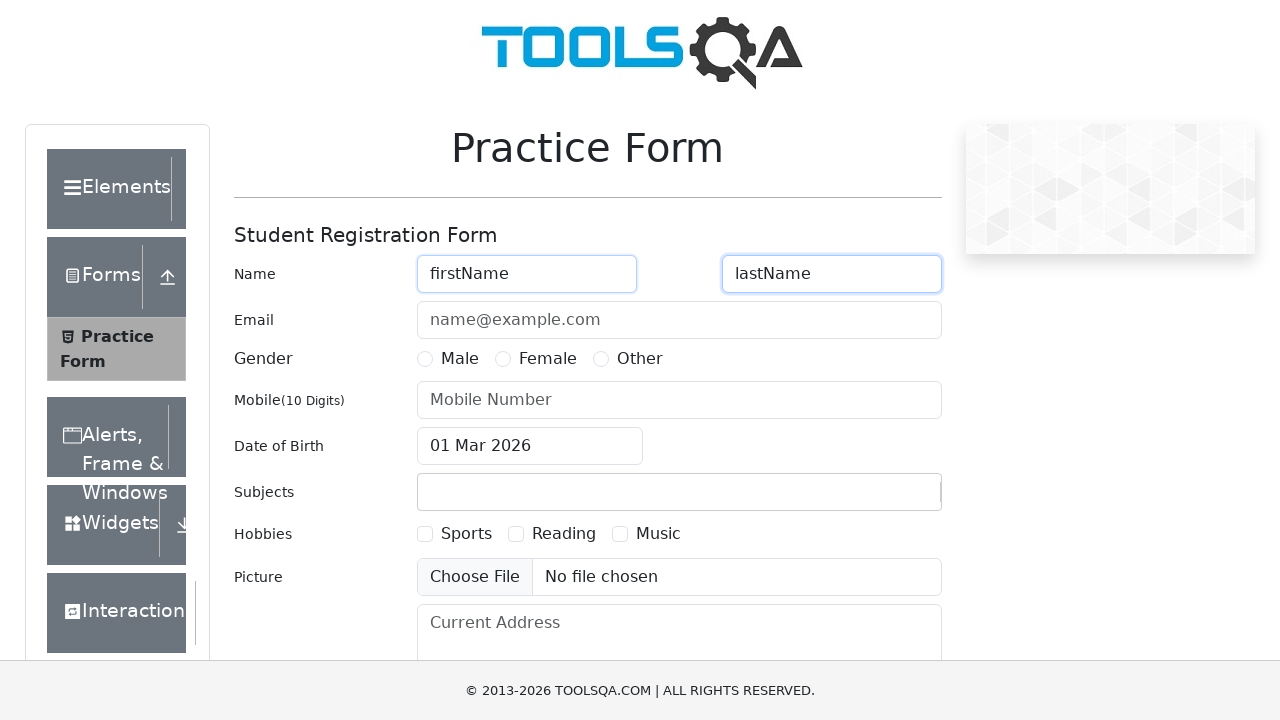

Filled email field with 'email@example.com' on #userEmail
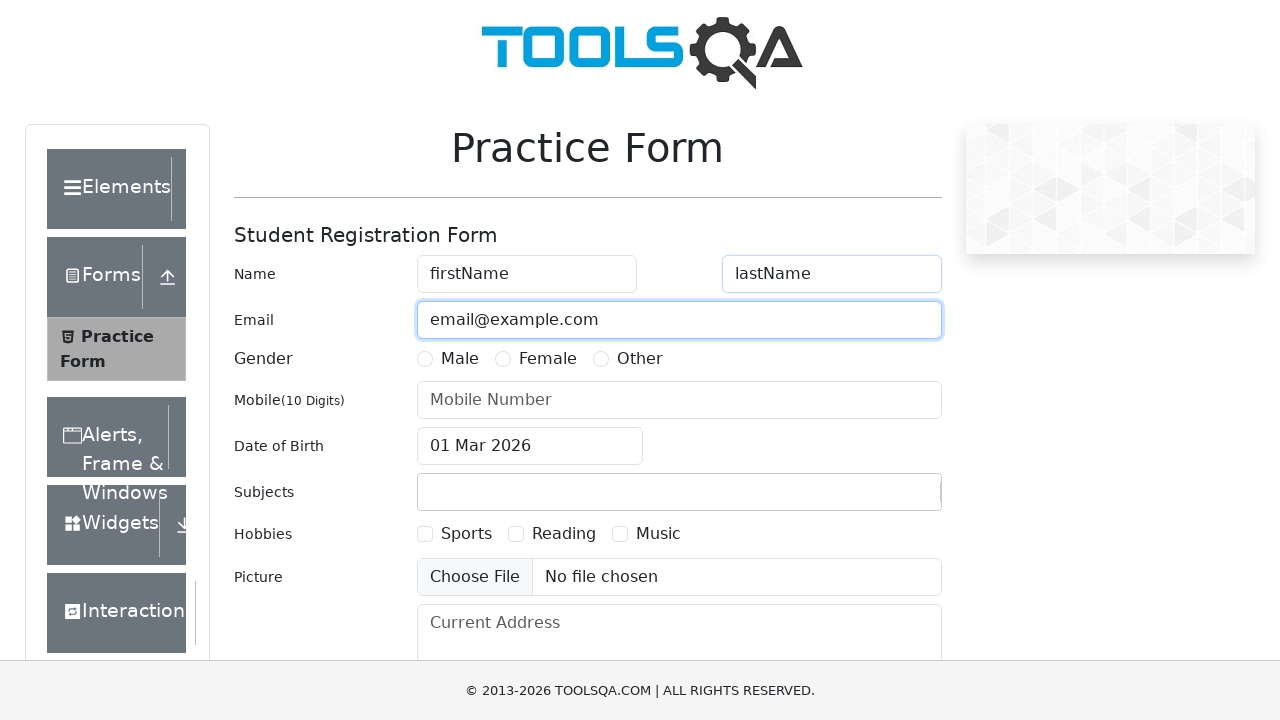

Selected gender radio button (Male) at (460, 359) on label[for='gender-radio-1']
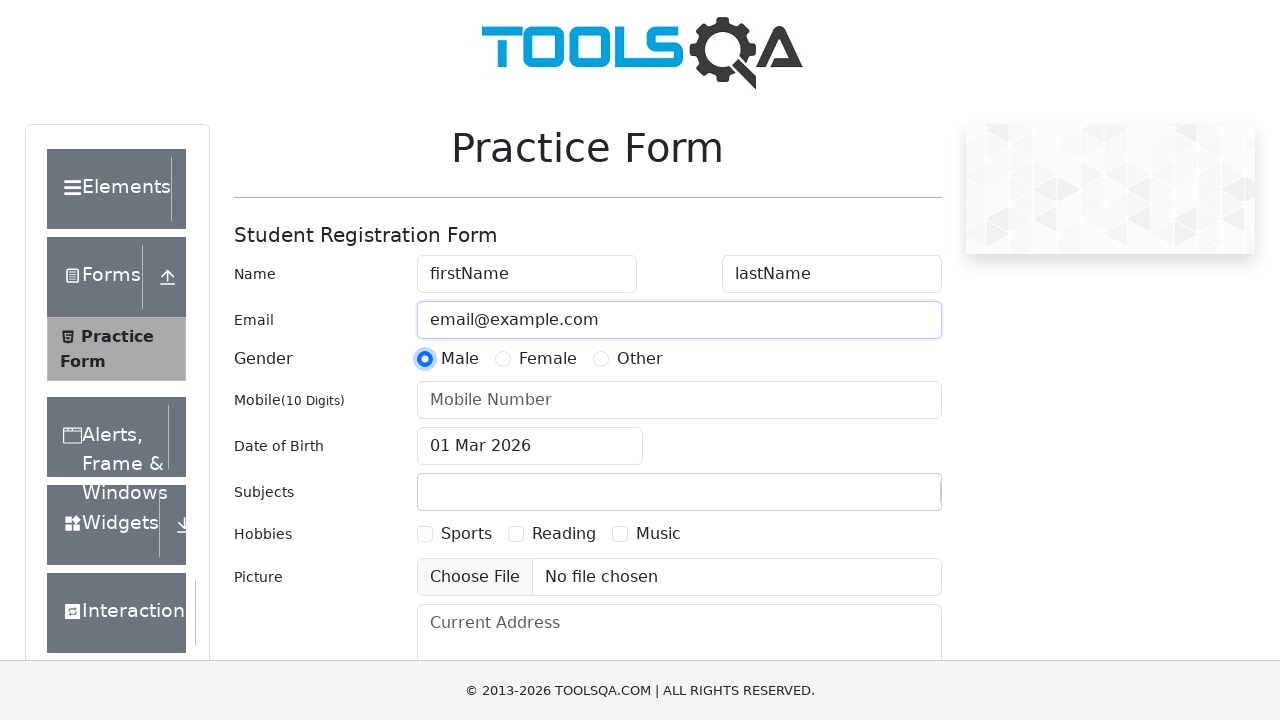

Filled mobile number field with '0123456789' on #userNumber
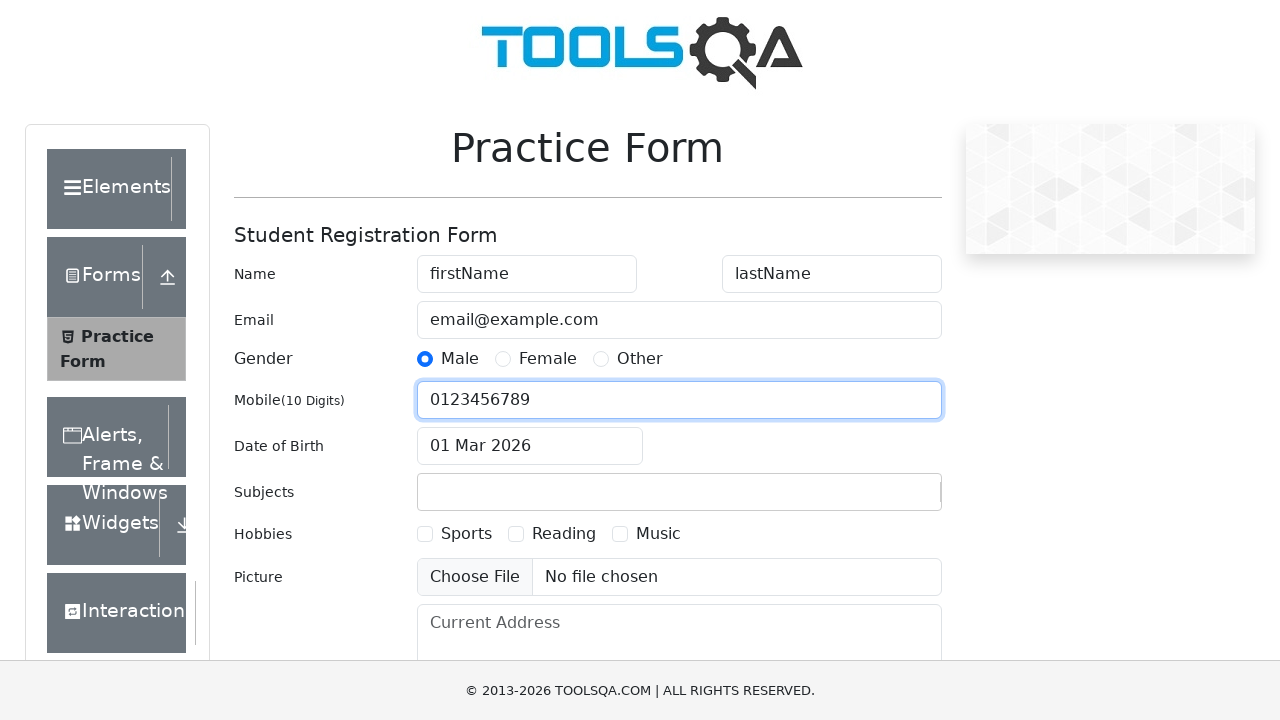

Clicked date of birth input to open date picker at (530, 446) on #dateOfBirthInput
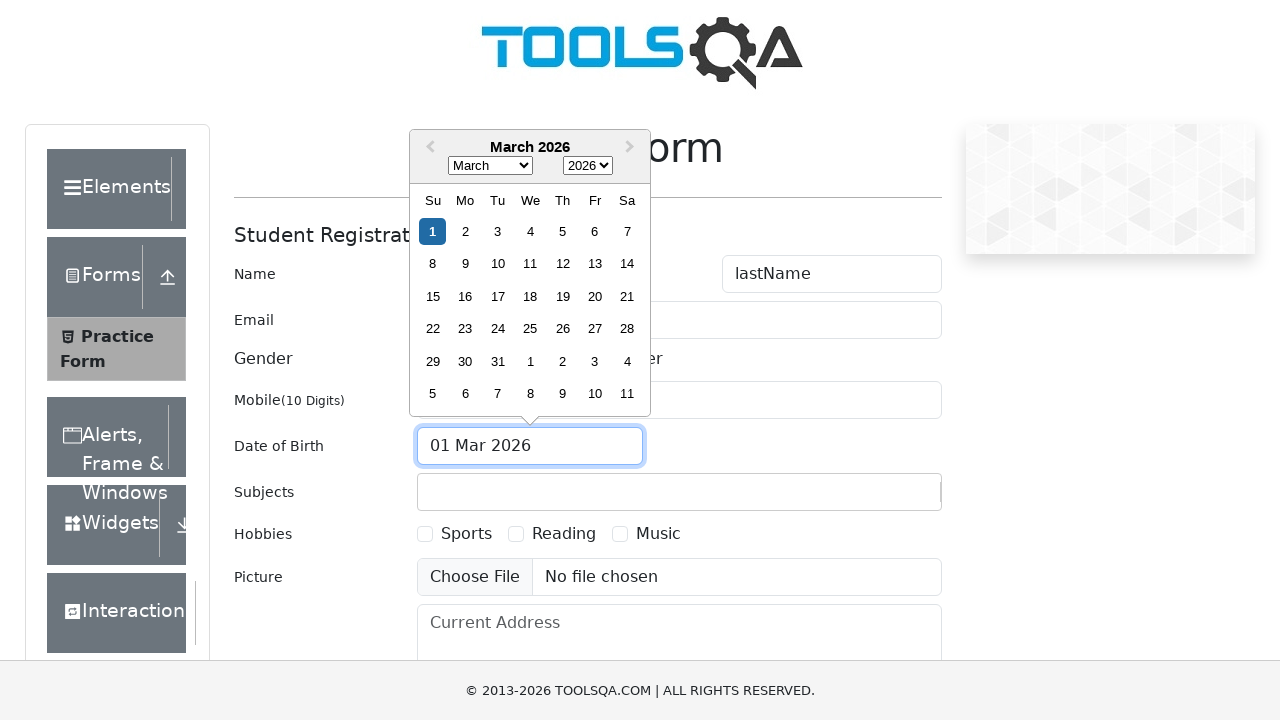

Selected year 2000 from date picker on .react-datepicker__year-select
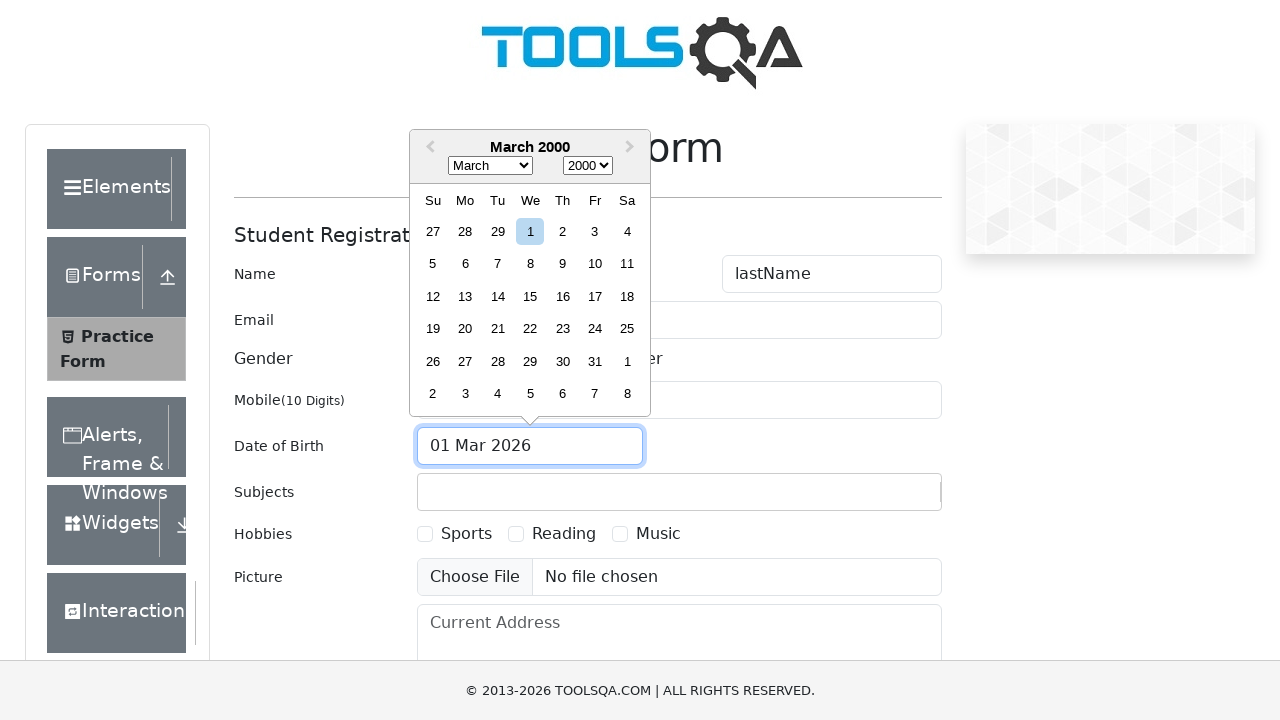

Selected month January (0) from date picker on .react-datepicker__month-select
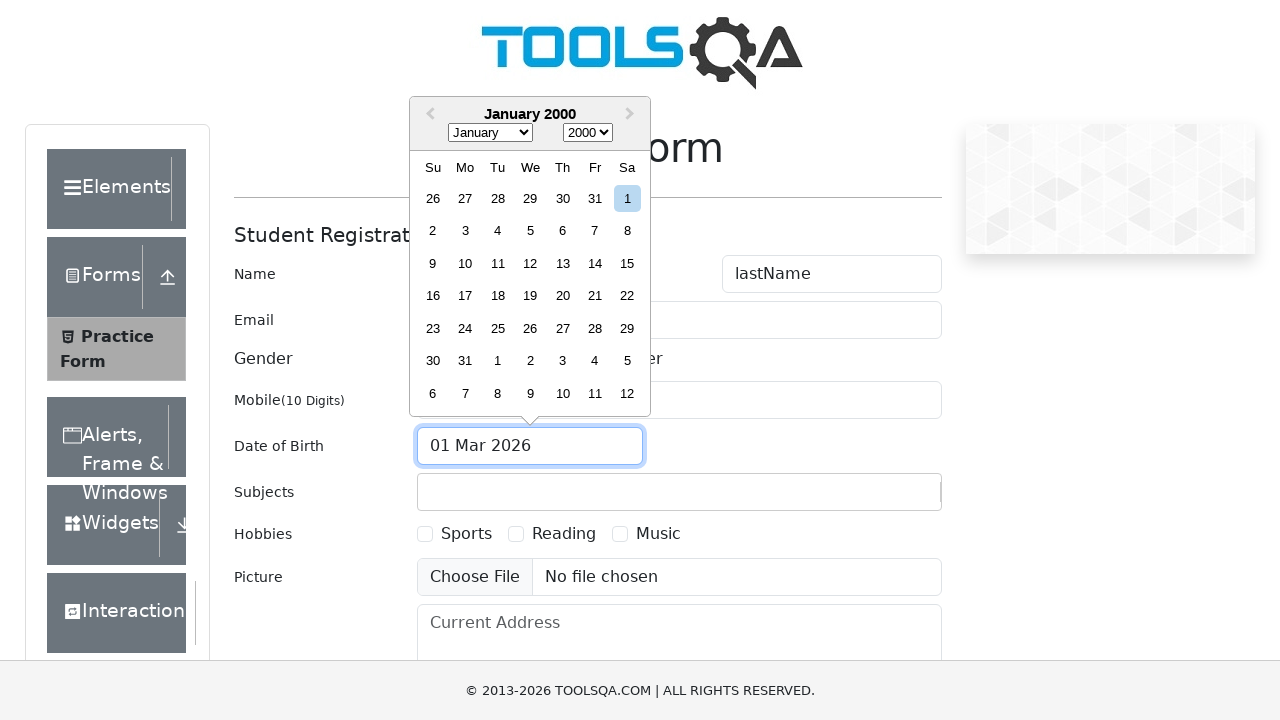

Selected day 1 from date picker at (627, 198) on .react-datepicker__day--001:not(.react-datepicker__day--outside-month)
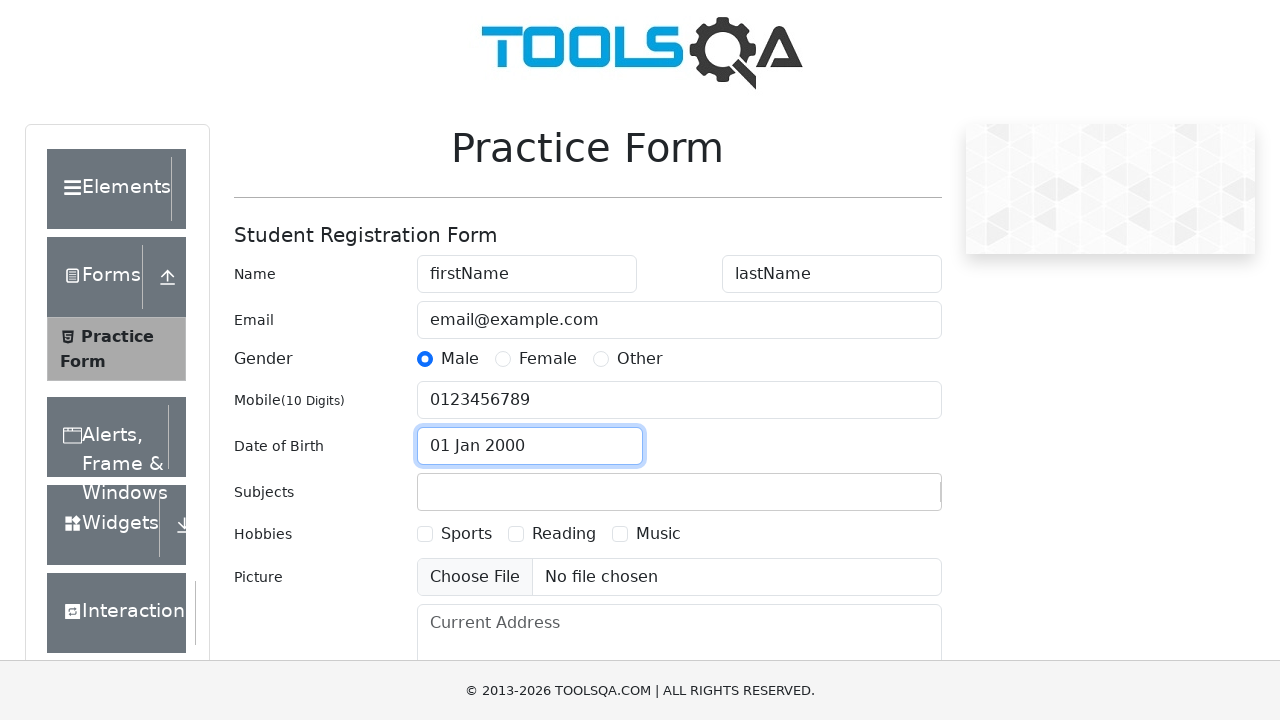

Clicked subjects input field at (430, 492) on #subjectsInput
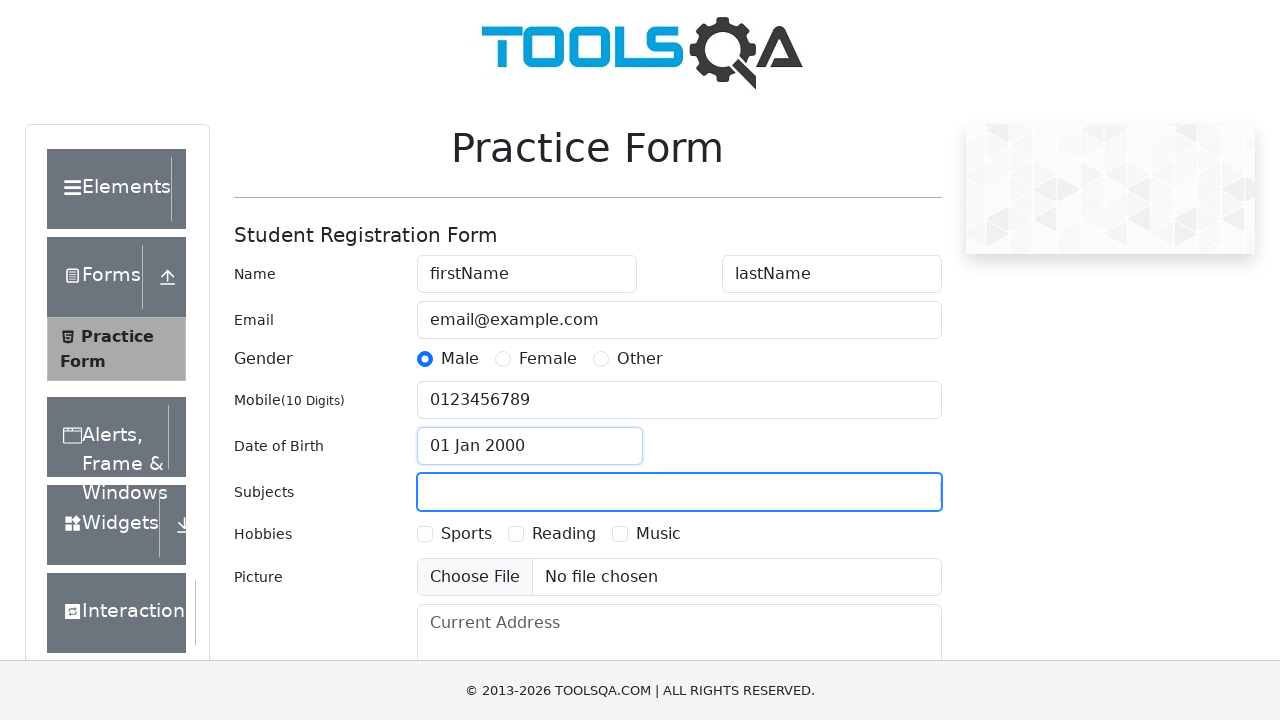

Filled subjects input with 'Maths' on #subjectsInput
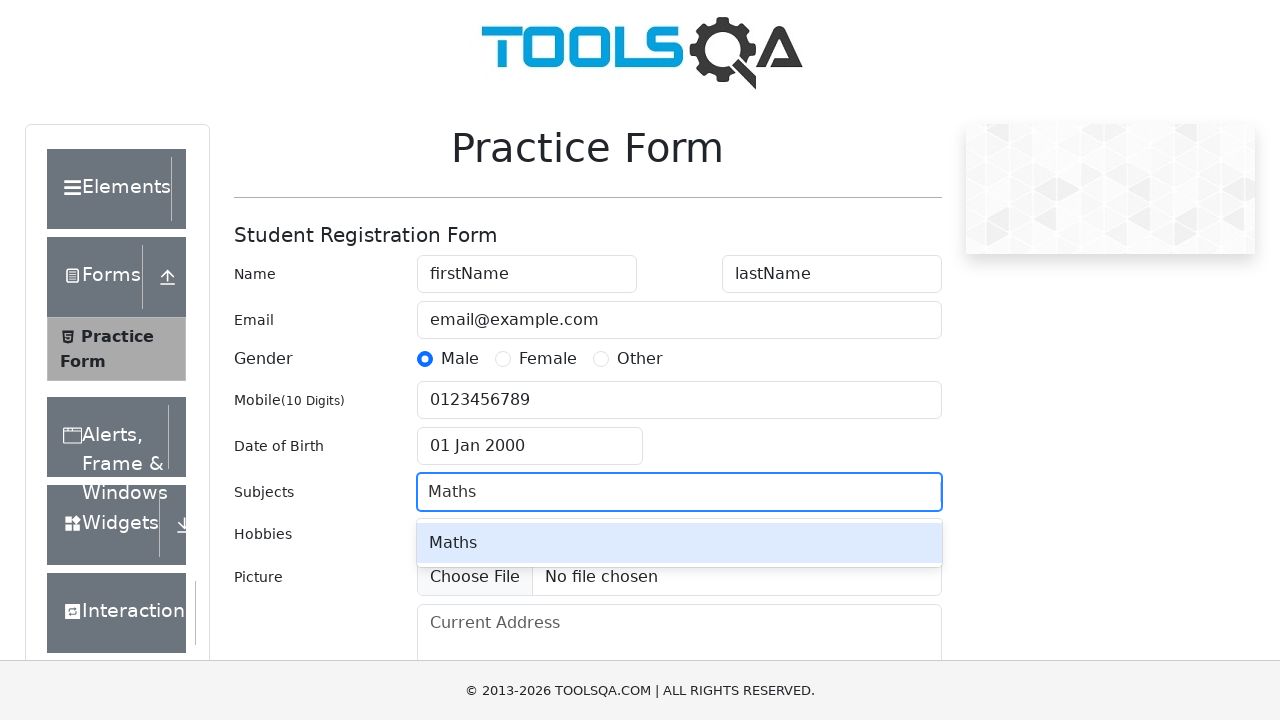

Selected 'Maths' from autocomplete dropdown at (679, 543) on .subjects-auto-complete__option >> text=Maths
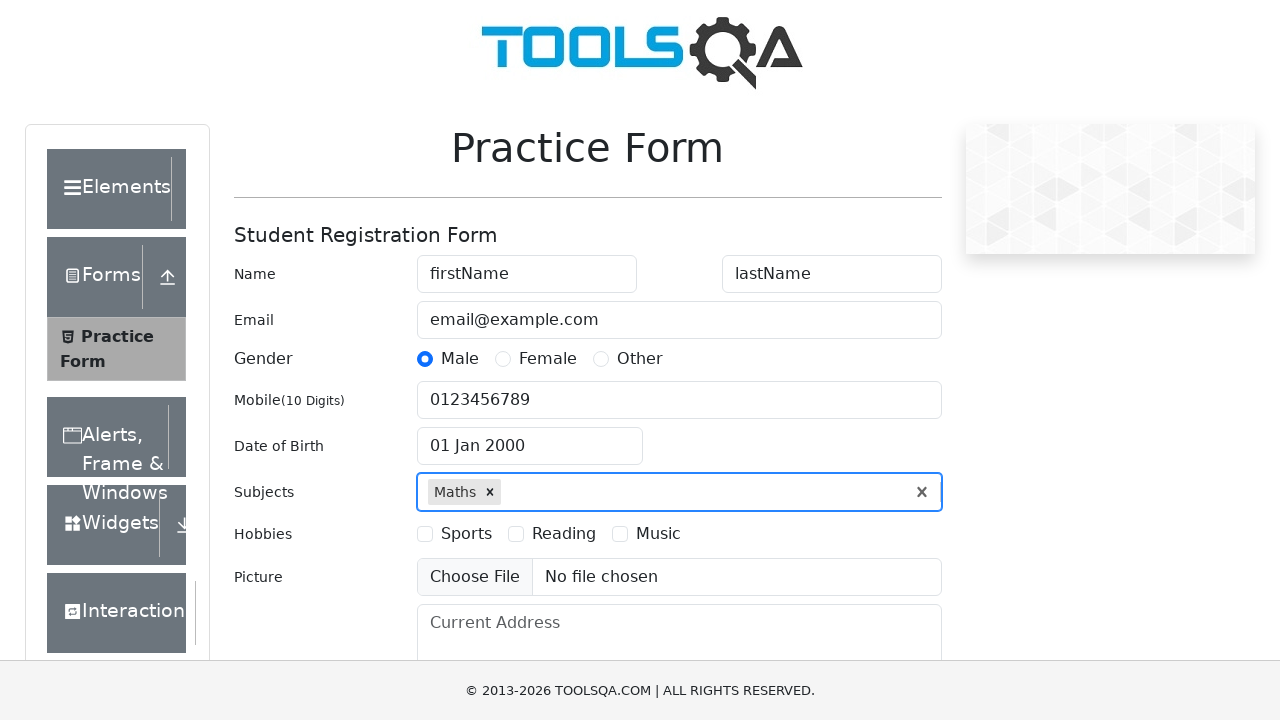

Filled subjects input with 'Computer Science' on #subjectsInput
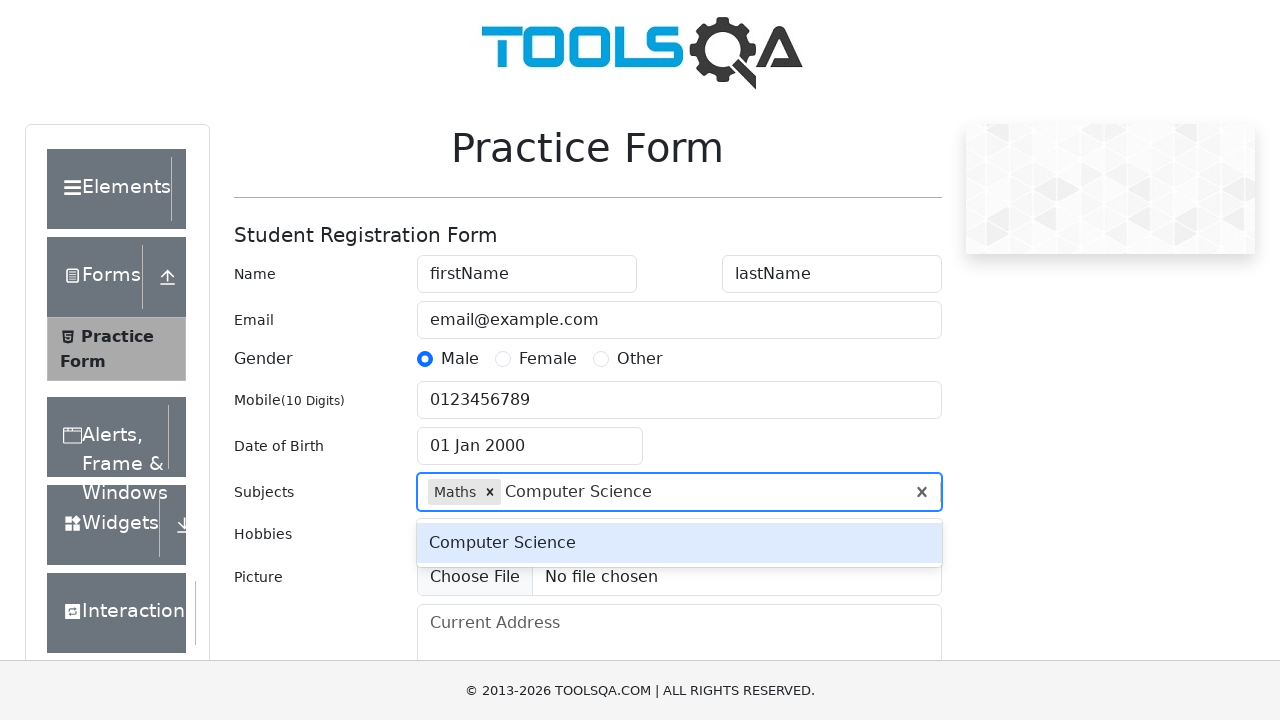

Selected 'Computer Science' from autocomplete dropdown at (679, 543) on .subjects-auto-complete__option >> text=Computer Science
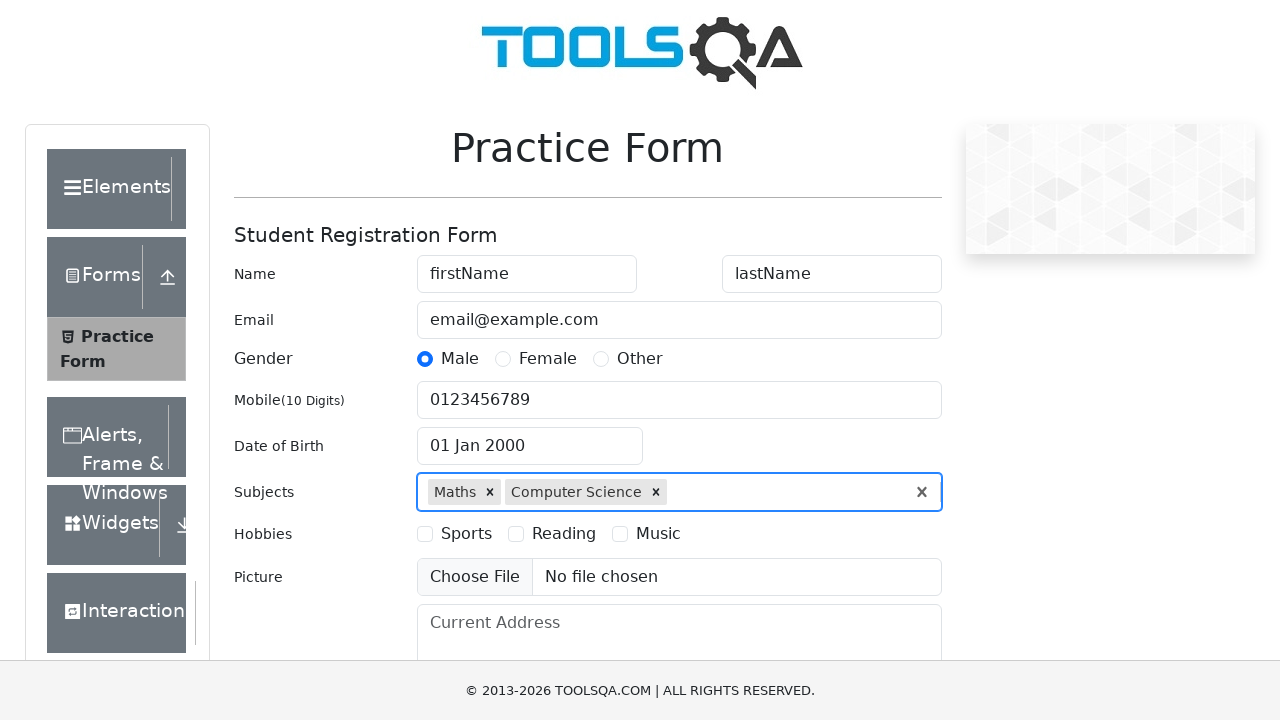

Selected Reading hobby checkbox at (564, 534) on label[for='hobbies-checkbox-2']
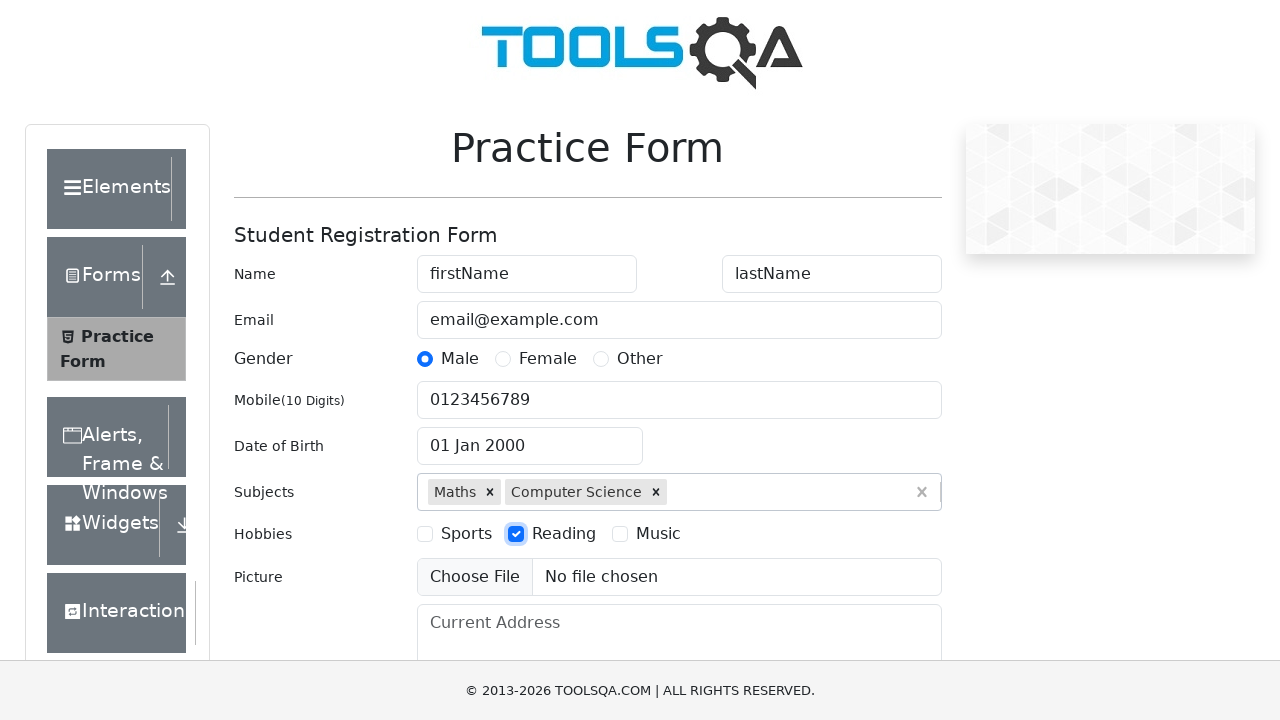

Set input files for picture upload (empty)
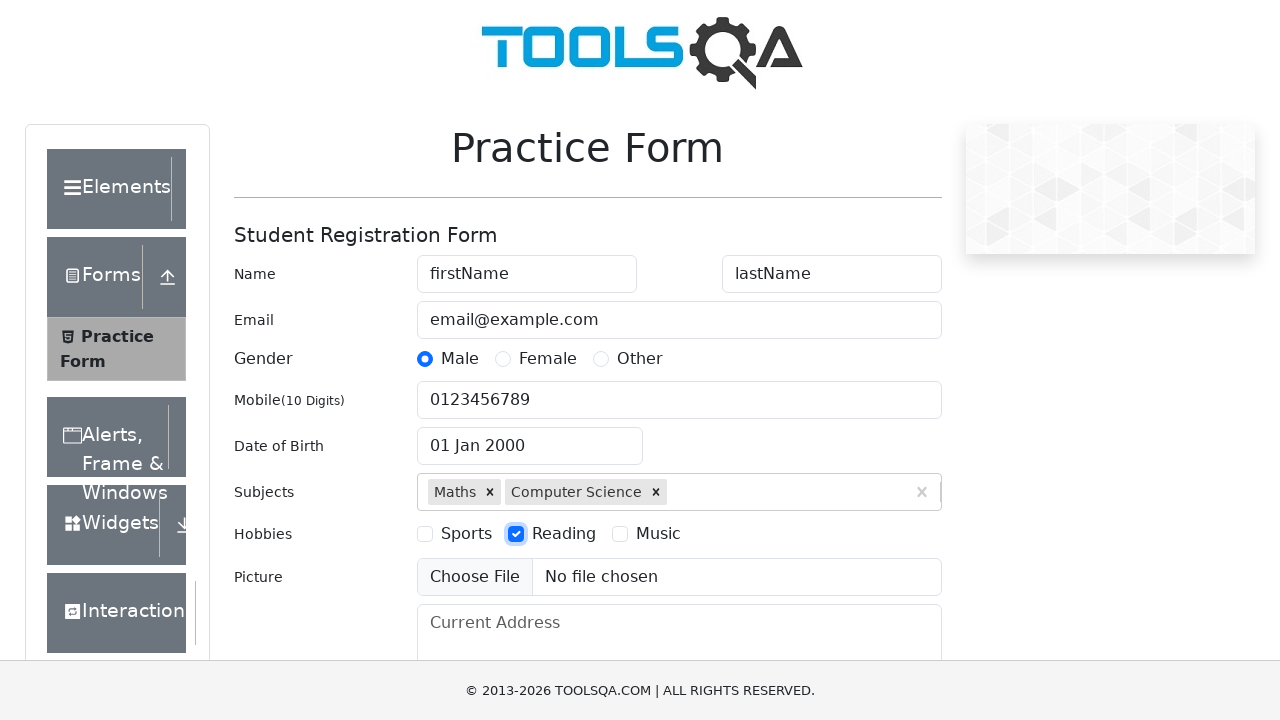

Filled current address field with 'Current Address' on #currentAddress
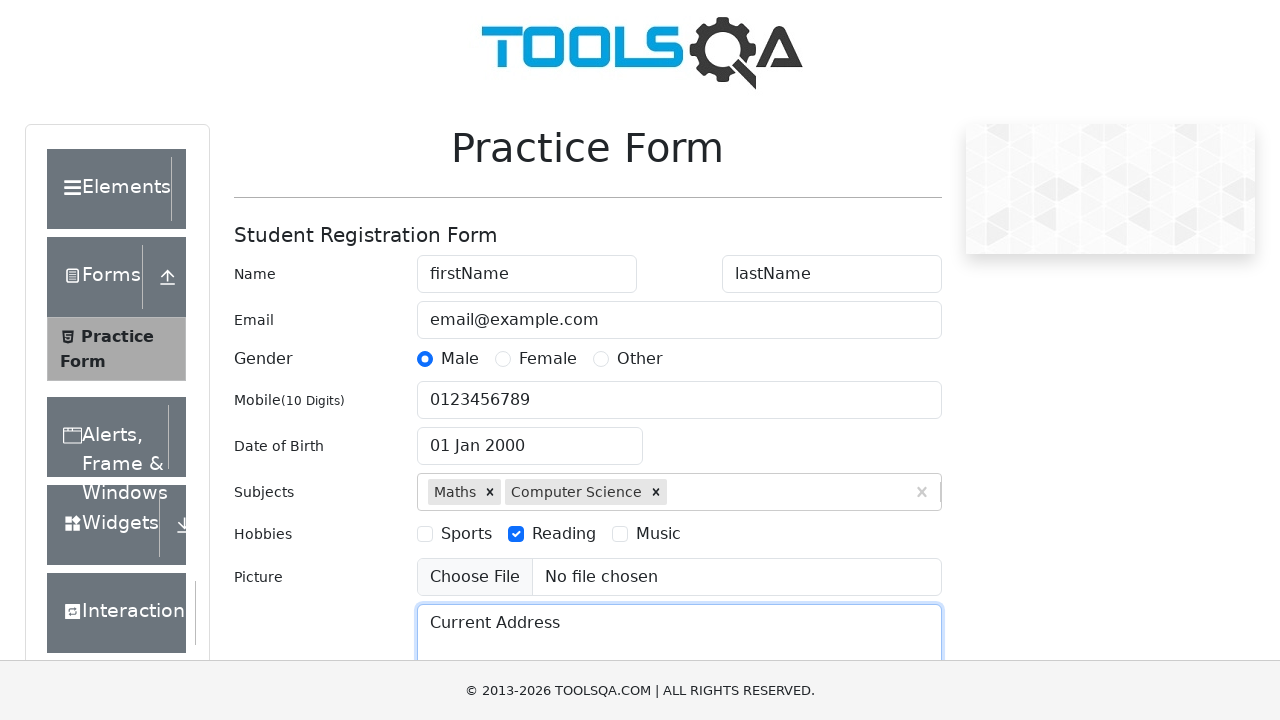

Scrolled down 300 pixels to view state/city dropdowns
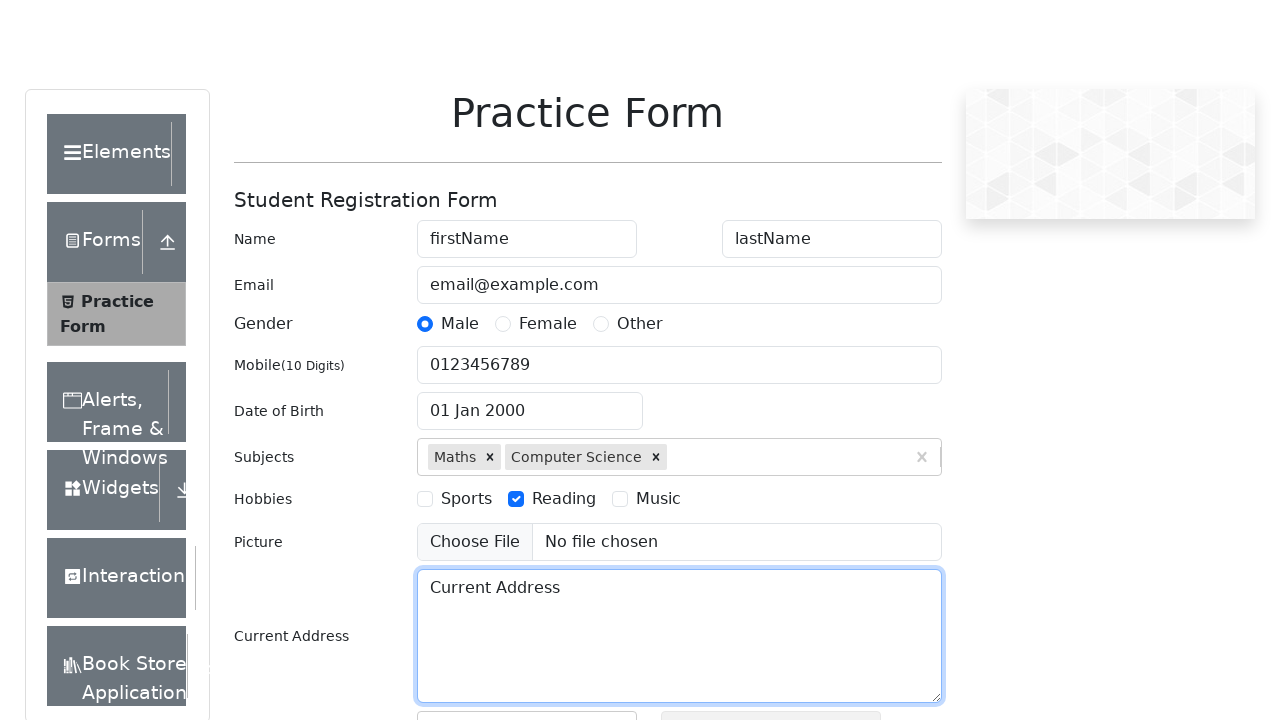

Clicked state dropdown to open options at (527, 465) on #state
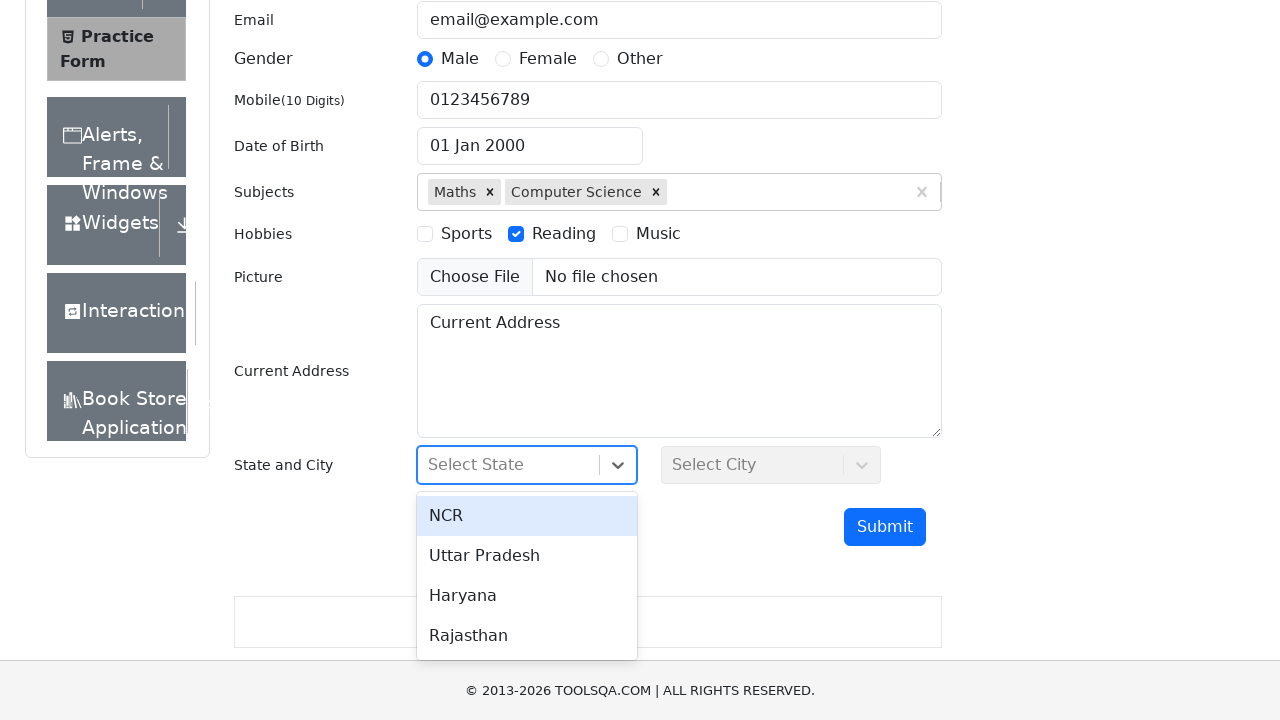

Selected state option (NCR) at (527, 516) on #react-select-3-option-0
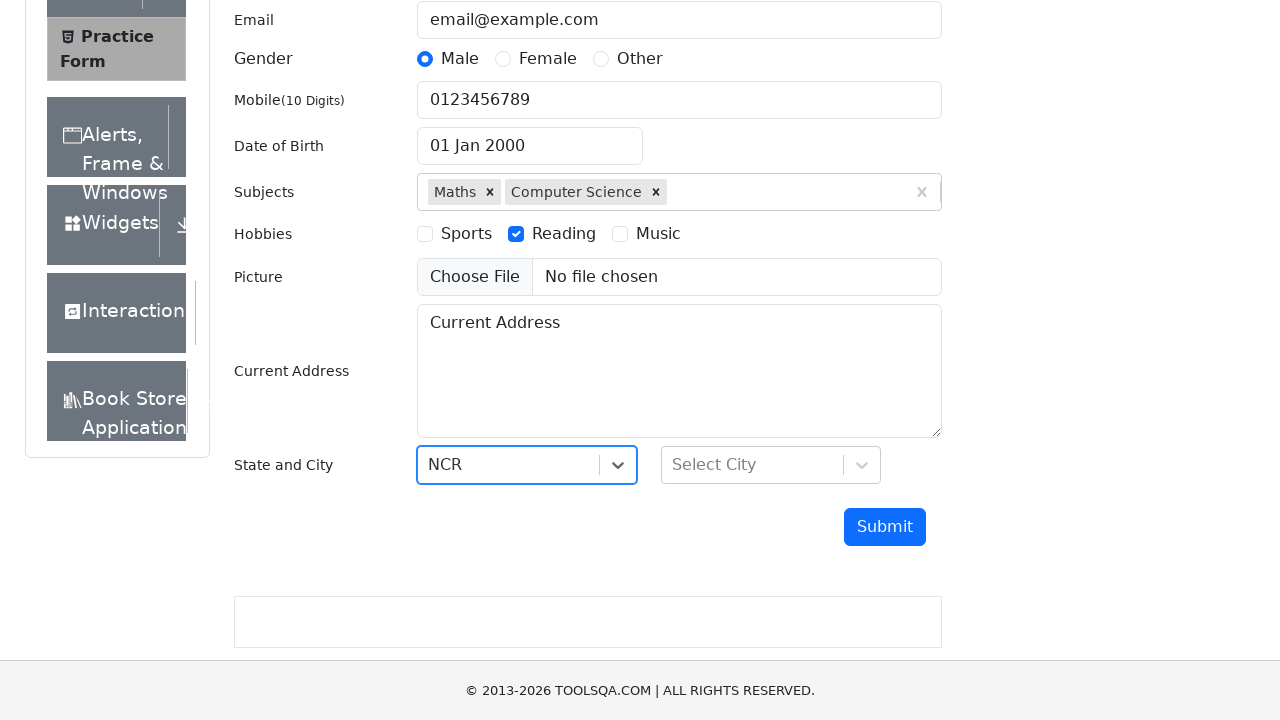

Clicked city dropdown to open options at (771, 465) on #city
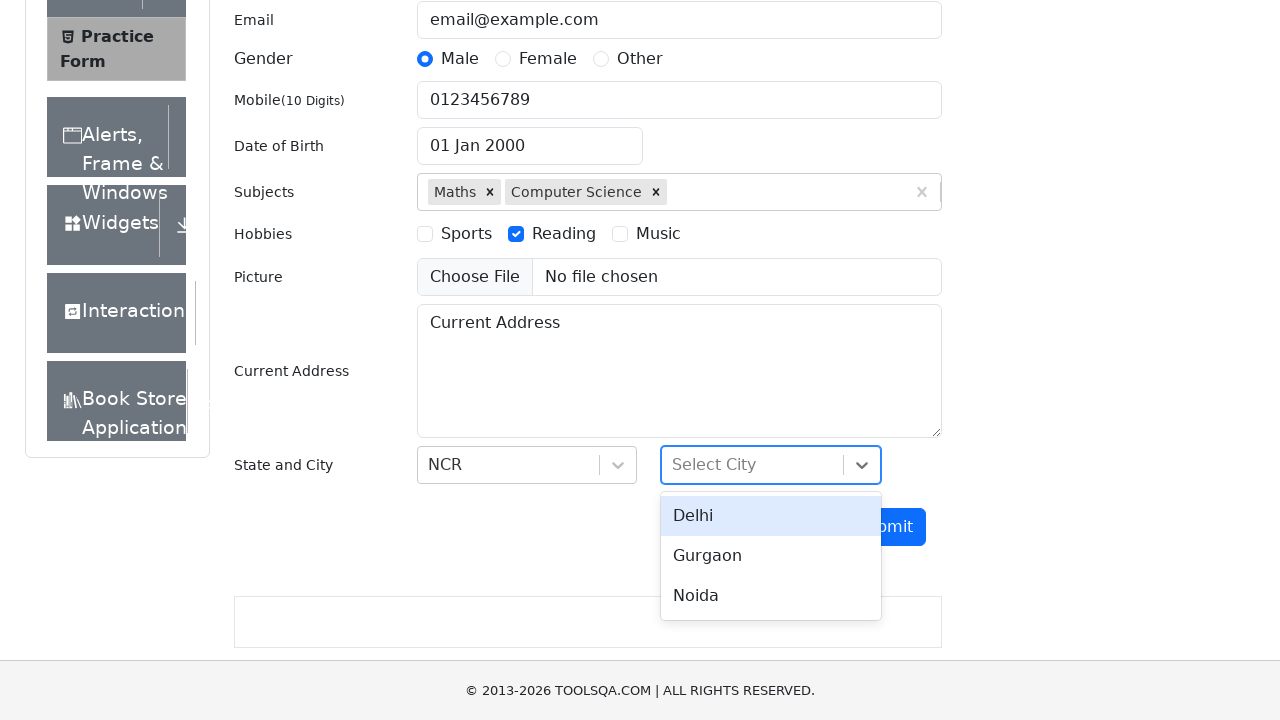

Selected city option (Delhi) at (771, 516) on #react-select-4-option-0
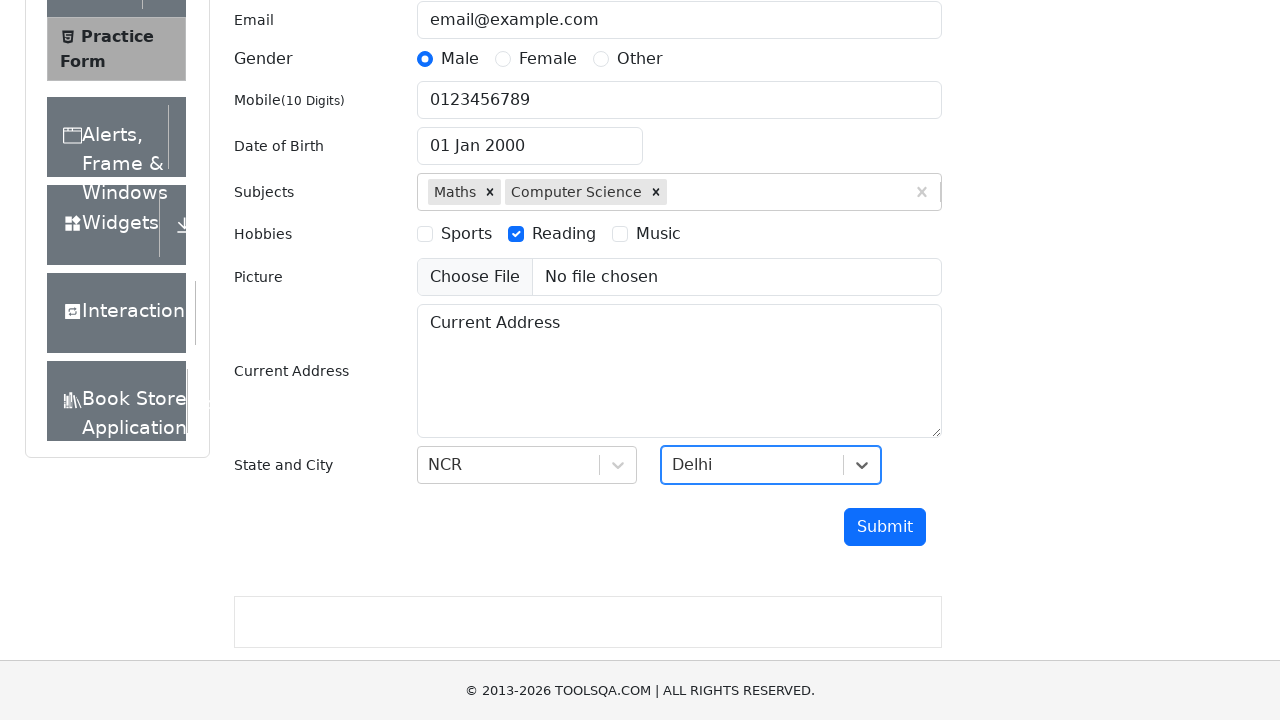

Clicked submit button to submit the registration form at (885, 527) on #submit
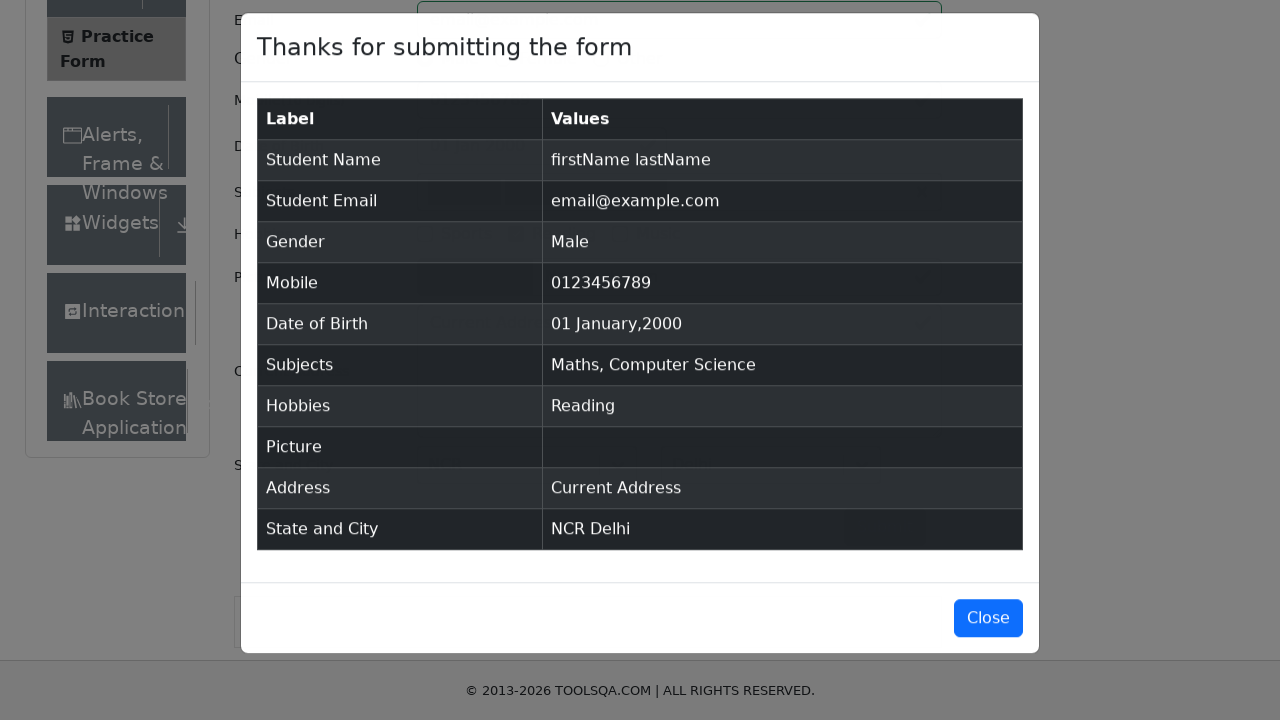

Confirmation popup modal title loaded
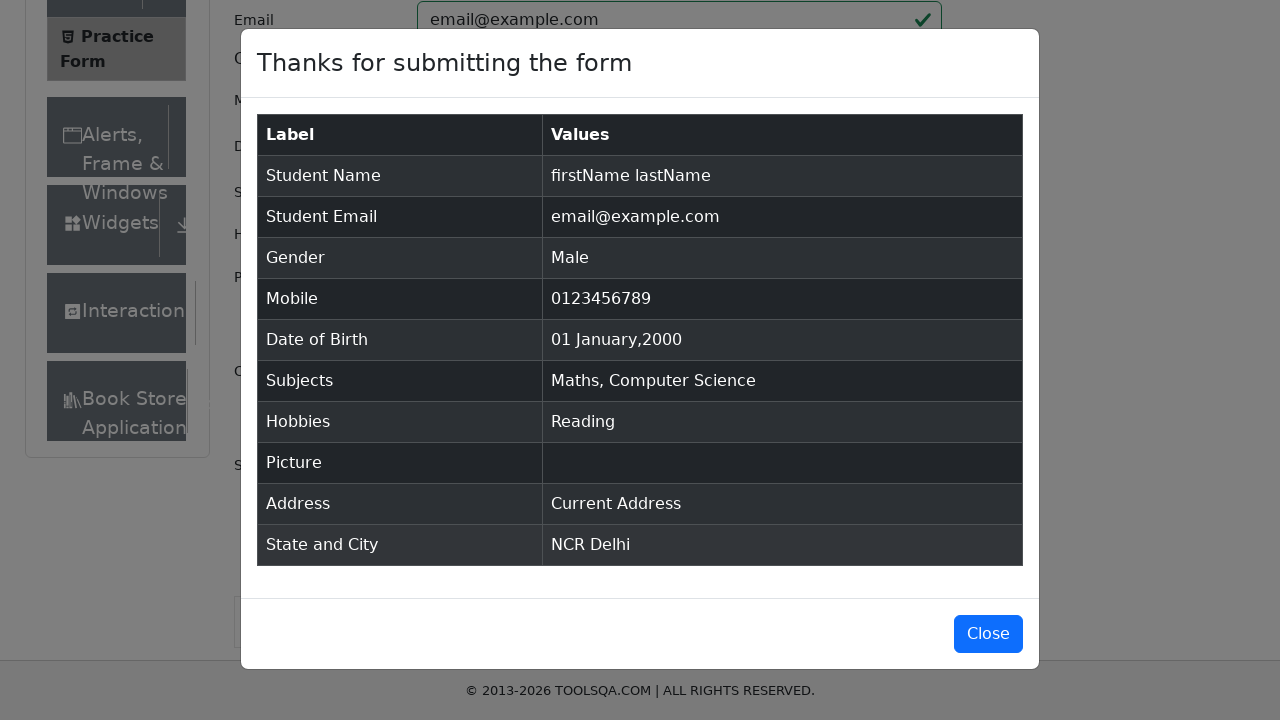

Confirmation popup modal content is now visible
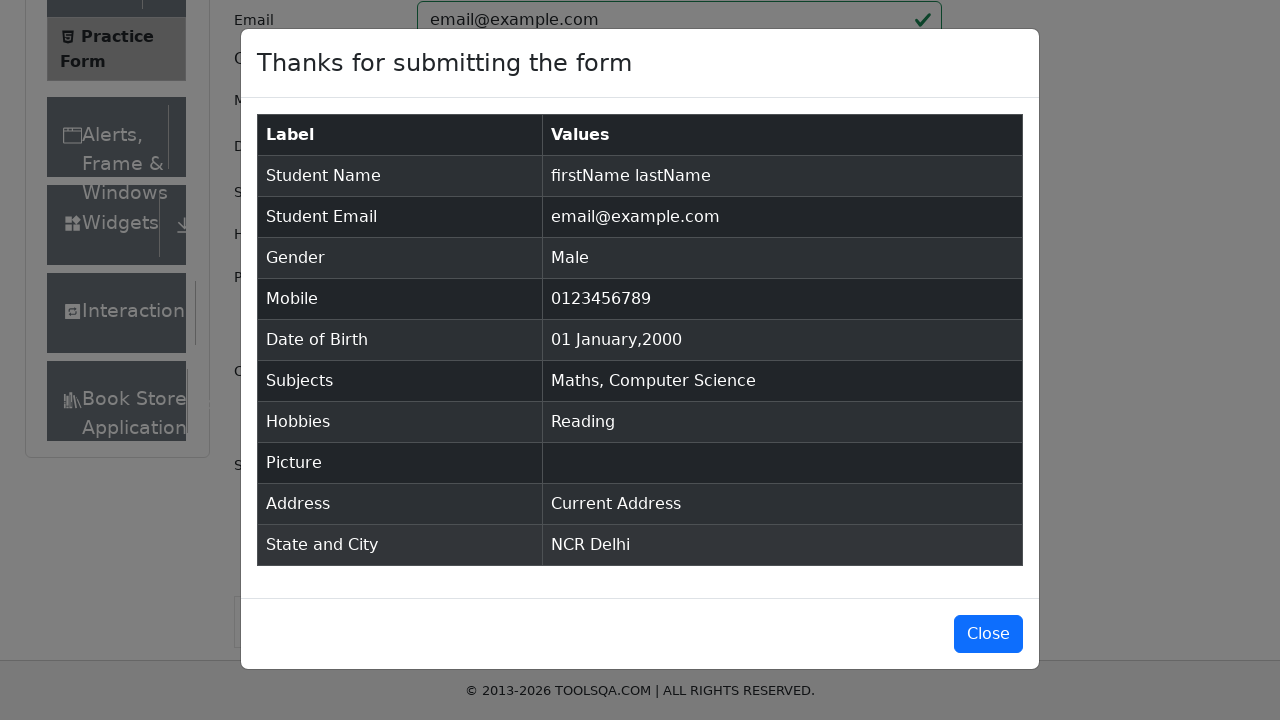

Clicked close button to dismiss the confirmation popup at (988, 634) on #closeLargeModal
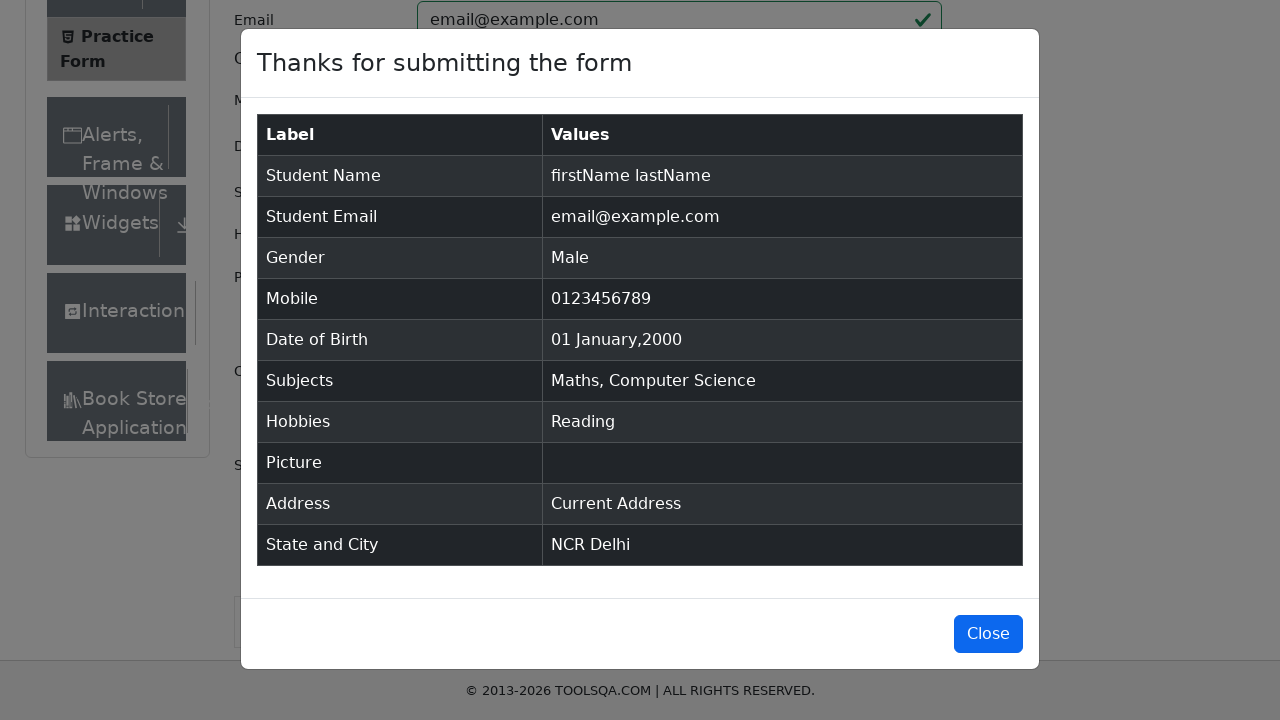

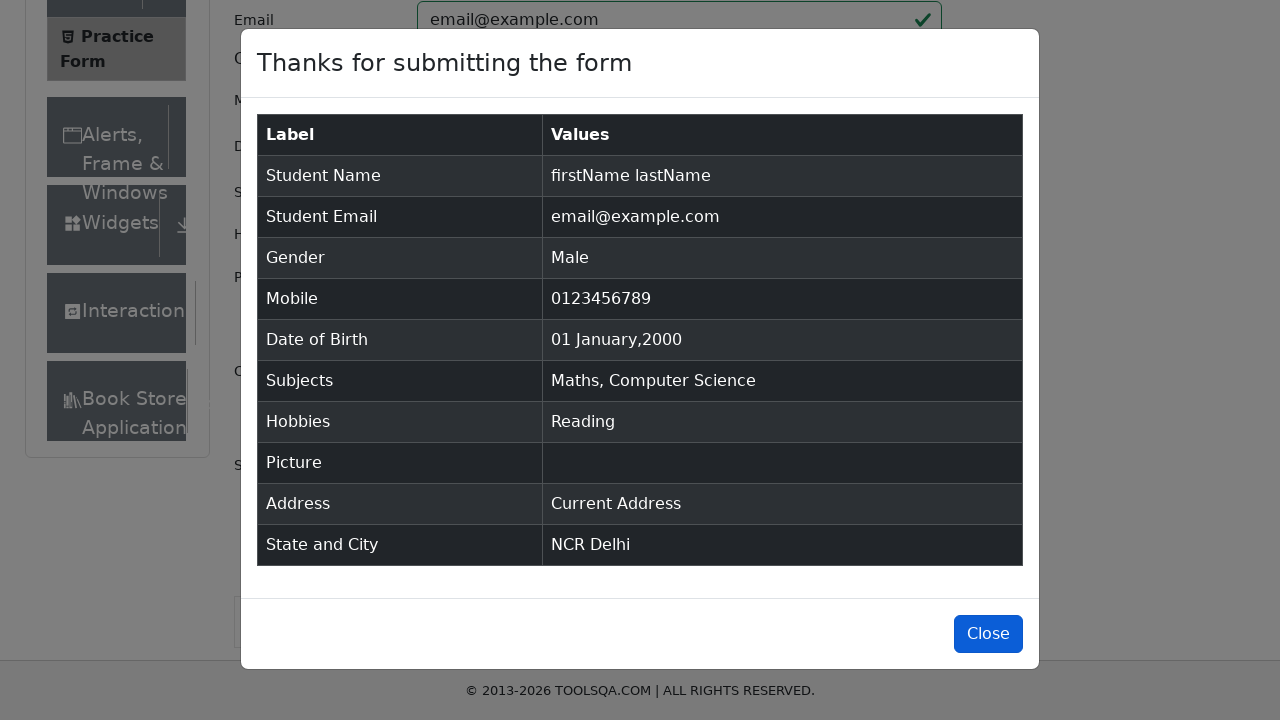